Tests the blog signup functionality by filling out the registration form with username, email, and password fields and verifying successful signup

Starting URL: https://selenium-blog.herokuapp.com/signup

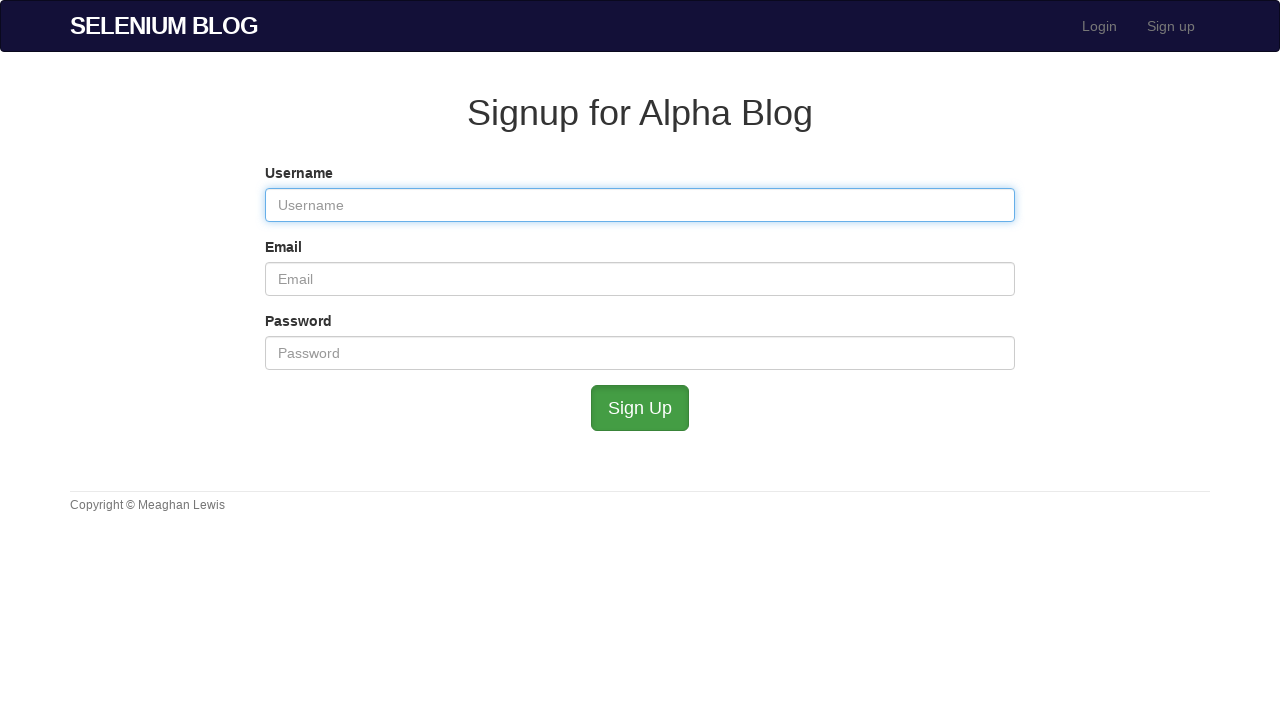

Filled username field with 'user7689' on #user_username
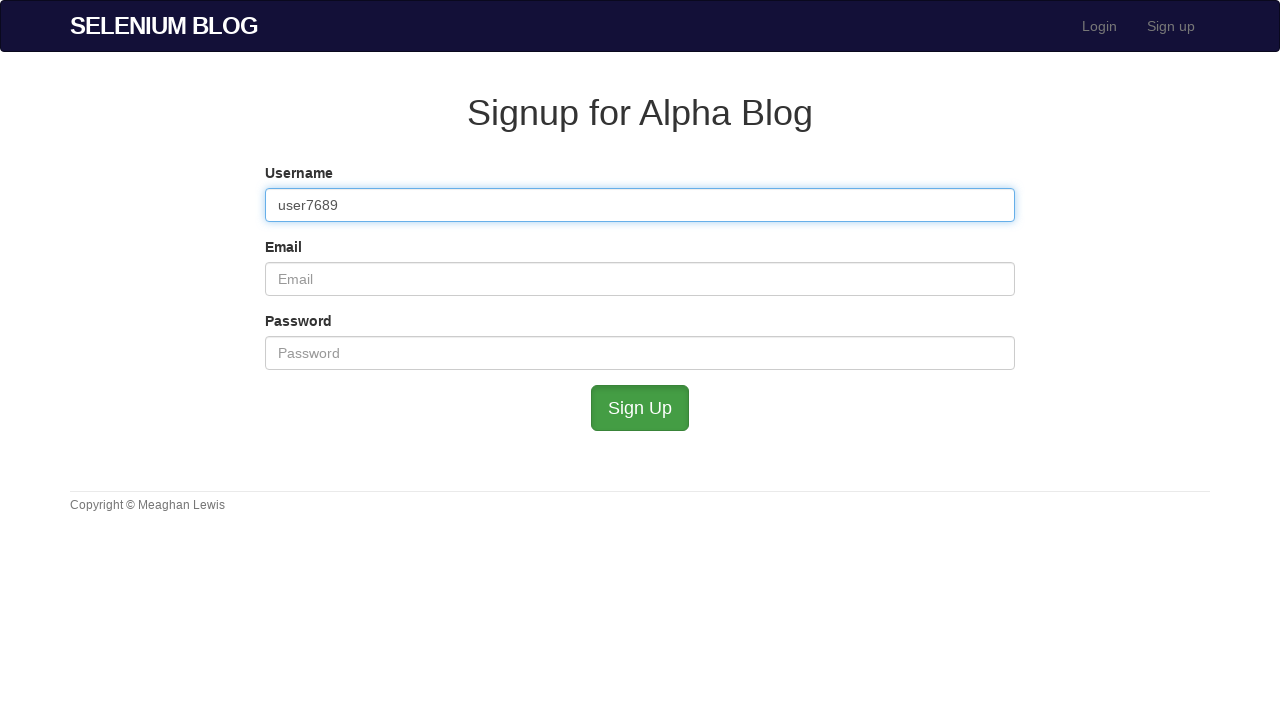

Filled email field with 'user7689@example.com' on #user_email
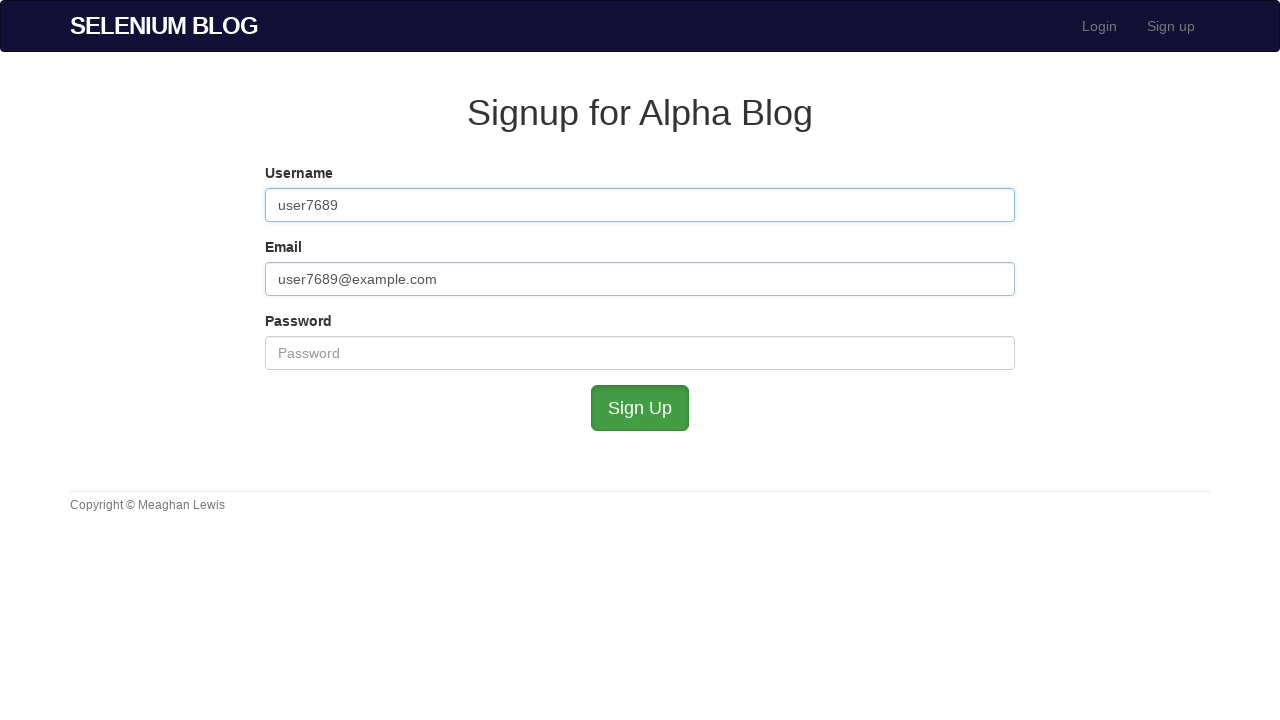

Filled password field with secure password on #user_password
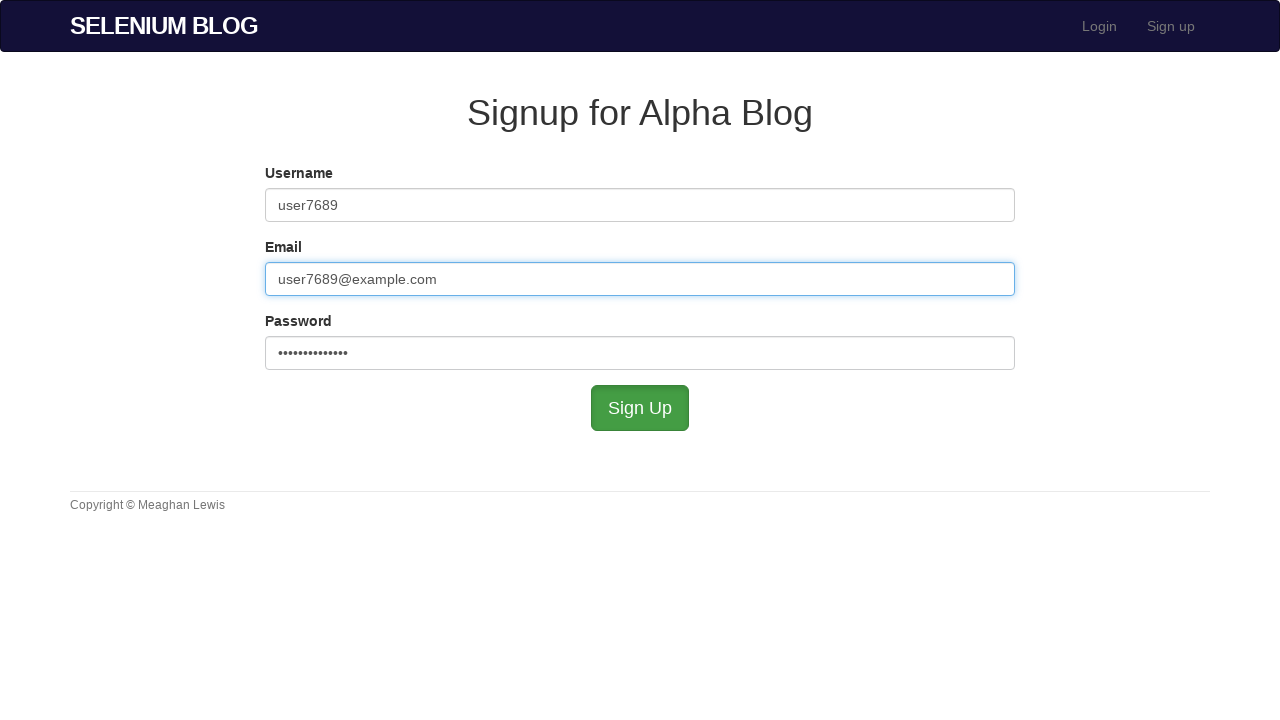

Clicked submit button to complete signup at (640, 408) on #submit
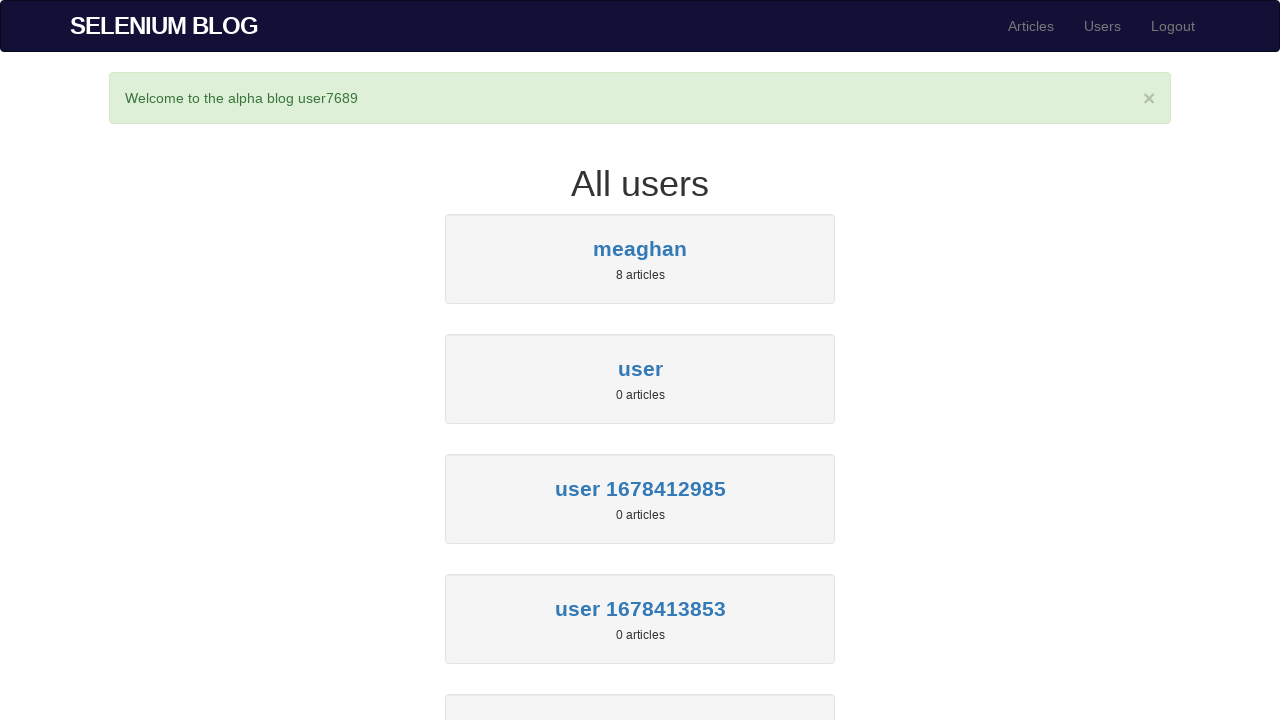

Success banner appeared - user7689 signup verified
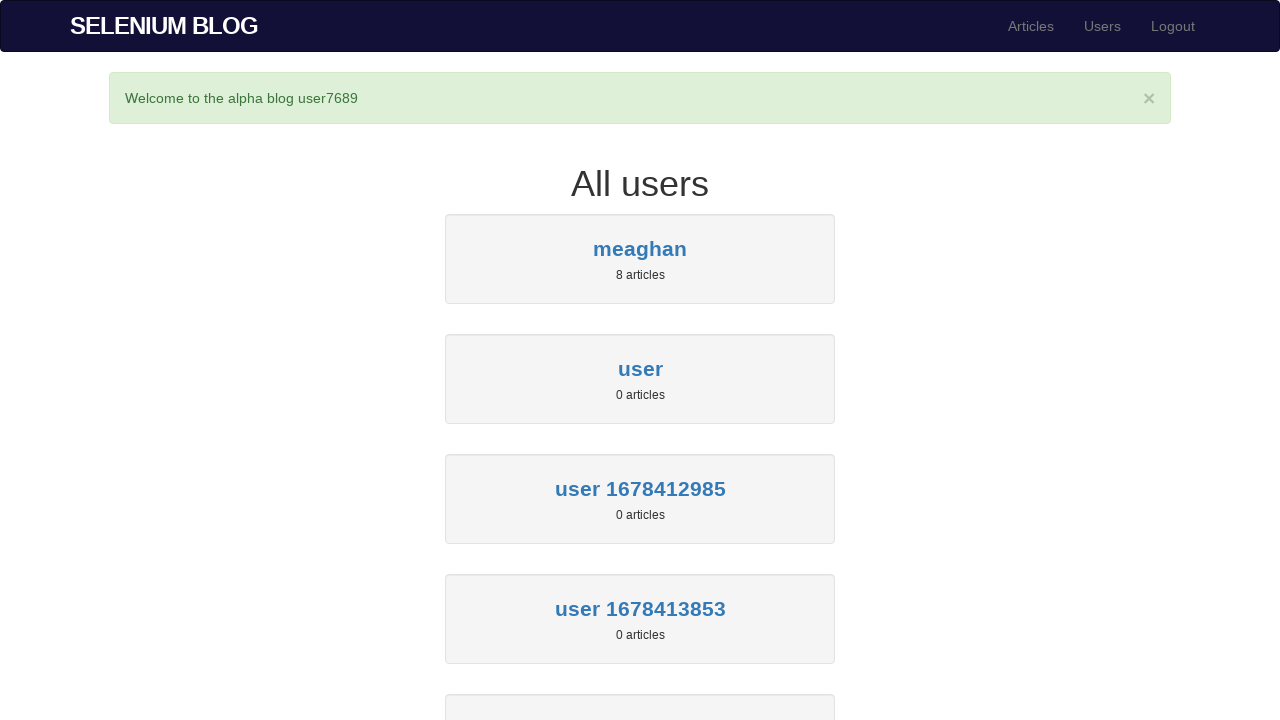

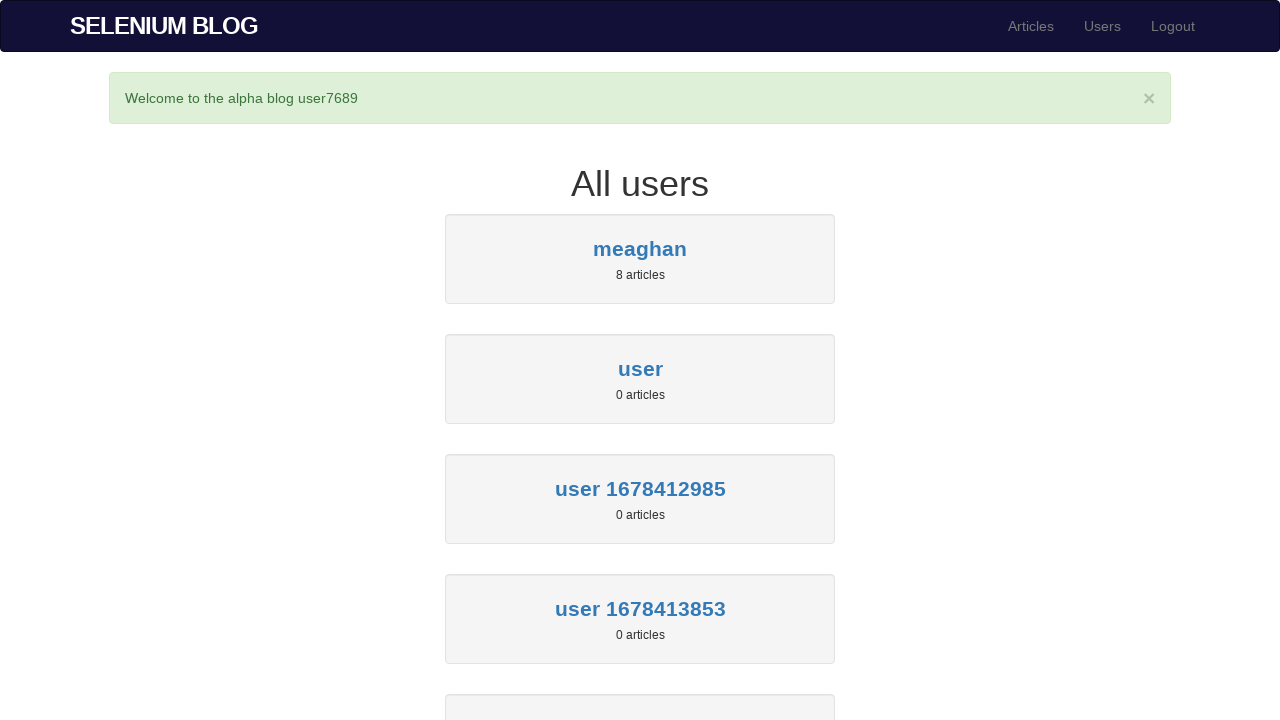